Tests dropdown menu functionality by clicking a dropdown button, waiting for the Flipkart option to become visible, clicking it, and then navigating back to the original page.

Starting URL: https://omayo.blogspot.com/

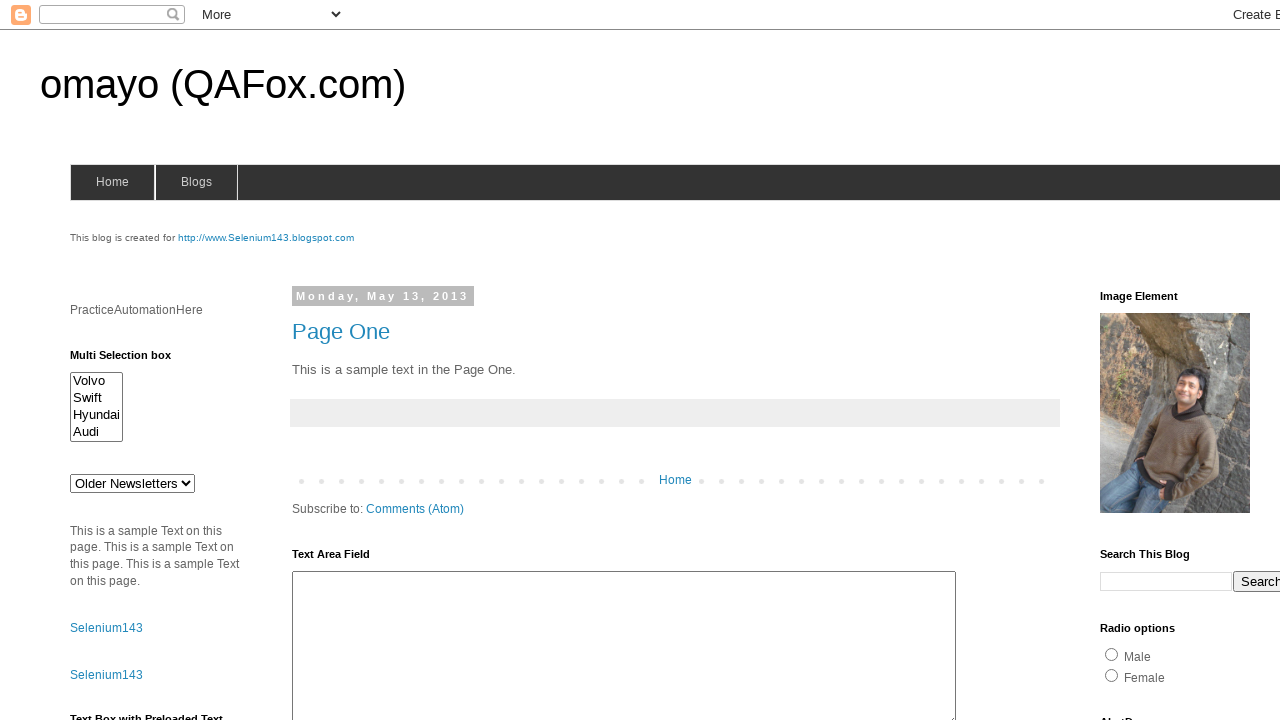

Clicked dropdown button to open menu at (1227, 360) on .dropbtn
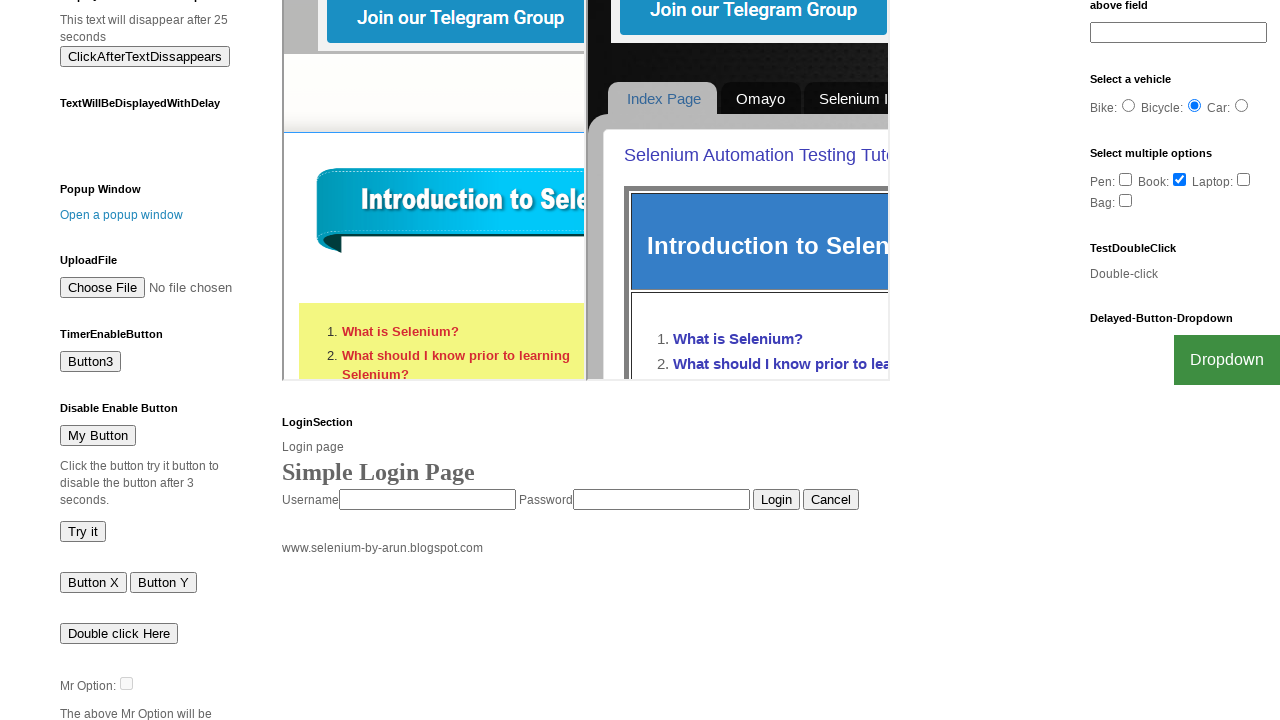

Waited for Flipkart option to become visible
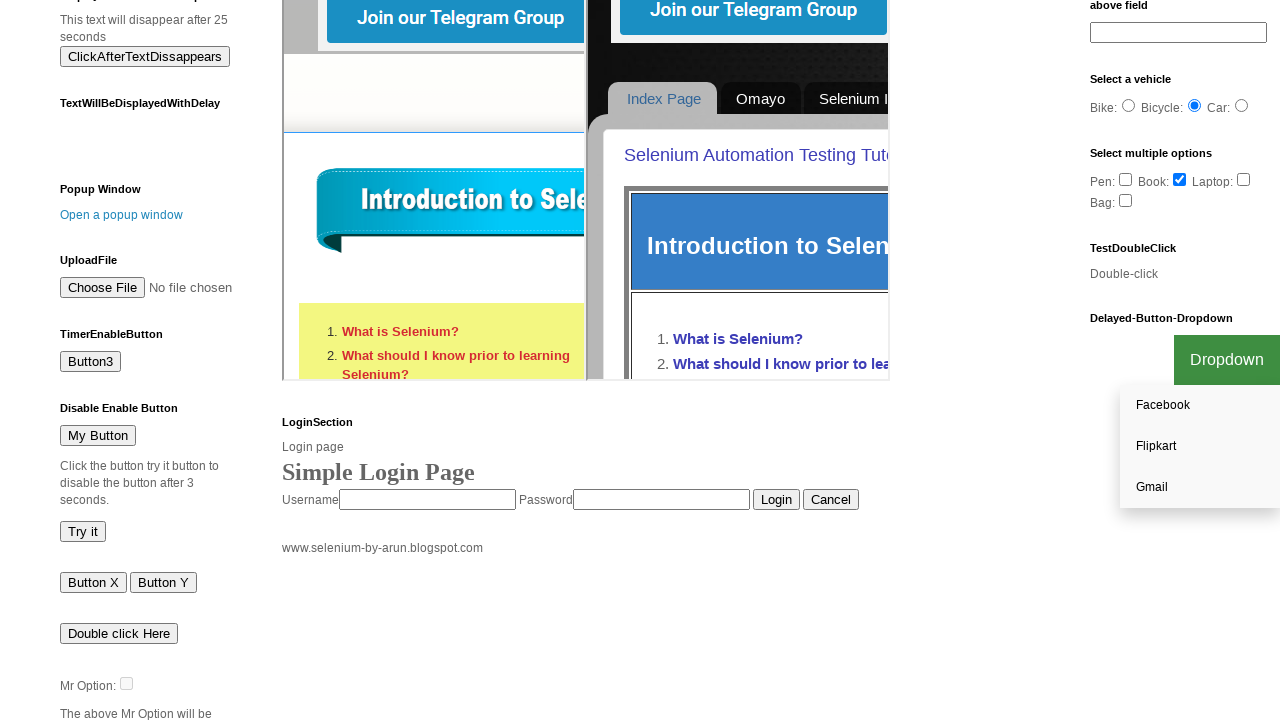

Clicked Flipkart option at (1200, 447) on a:text('Flipkart')
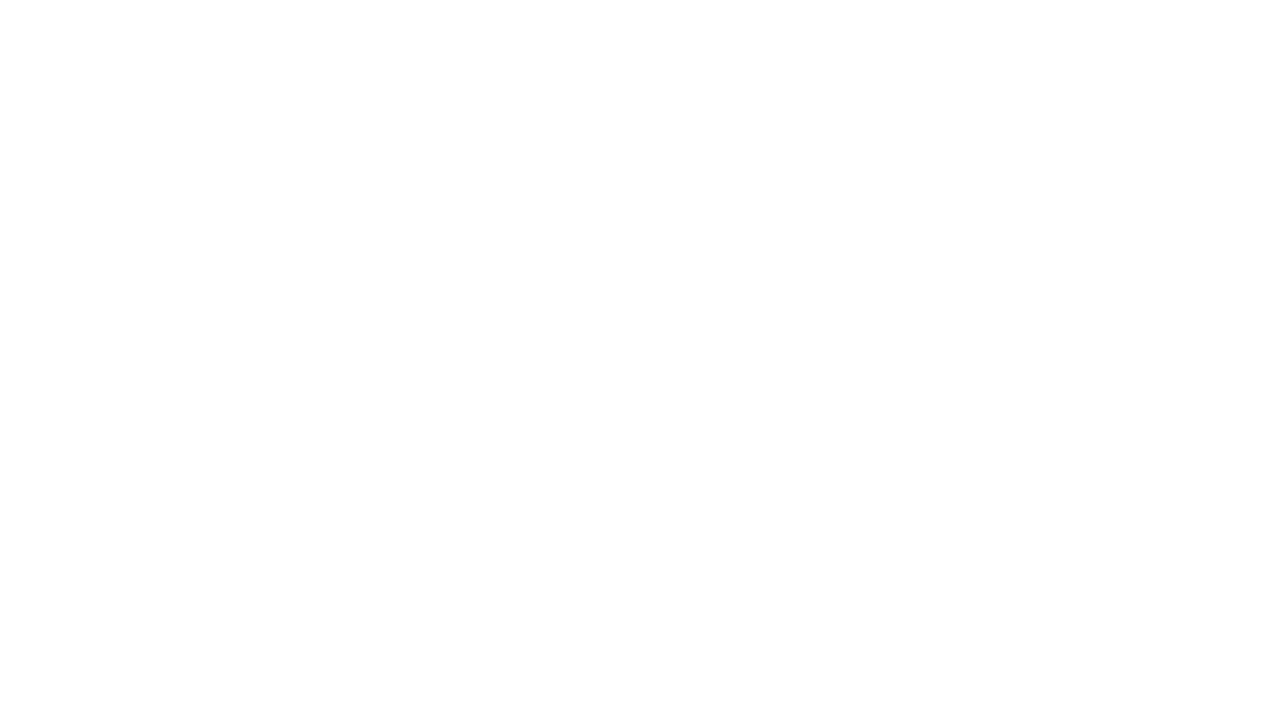

Navigated back to original page
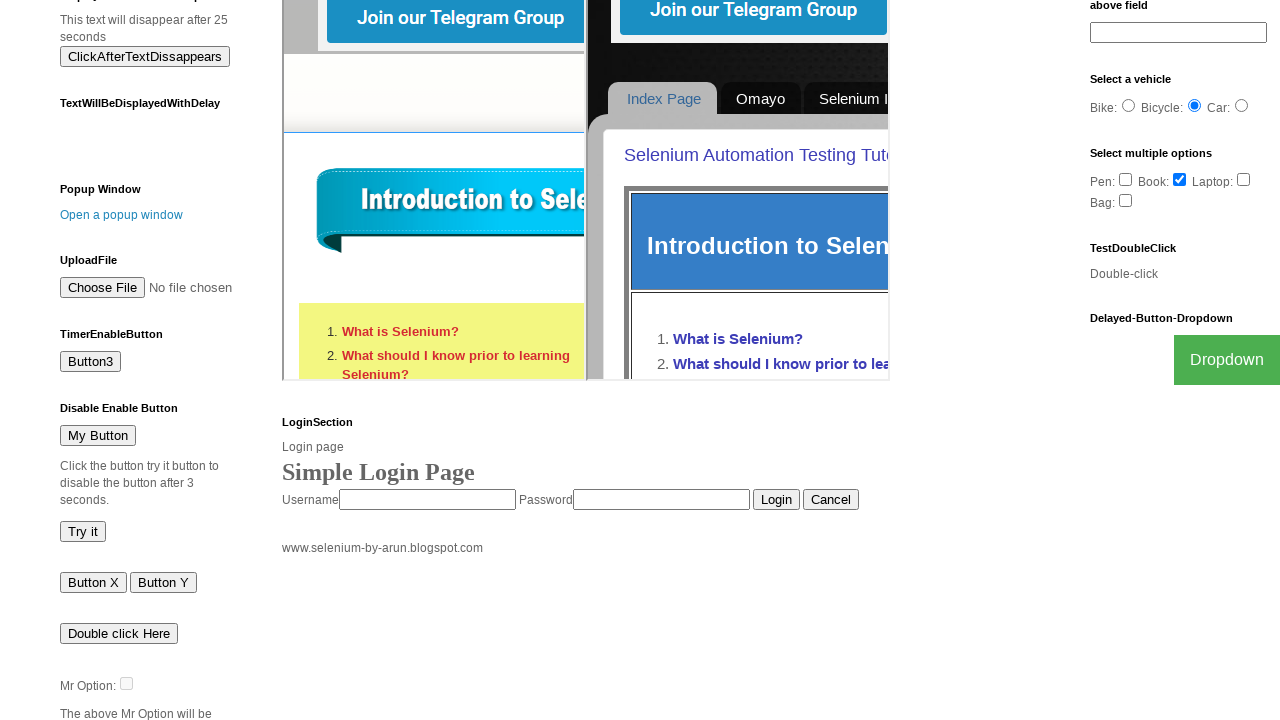

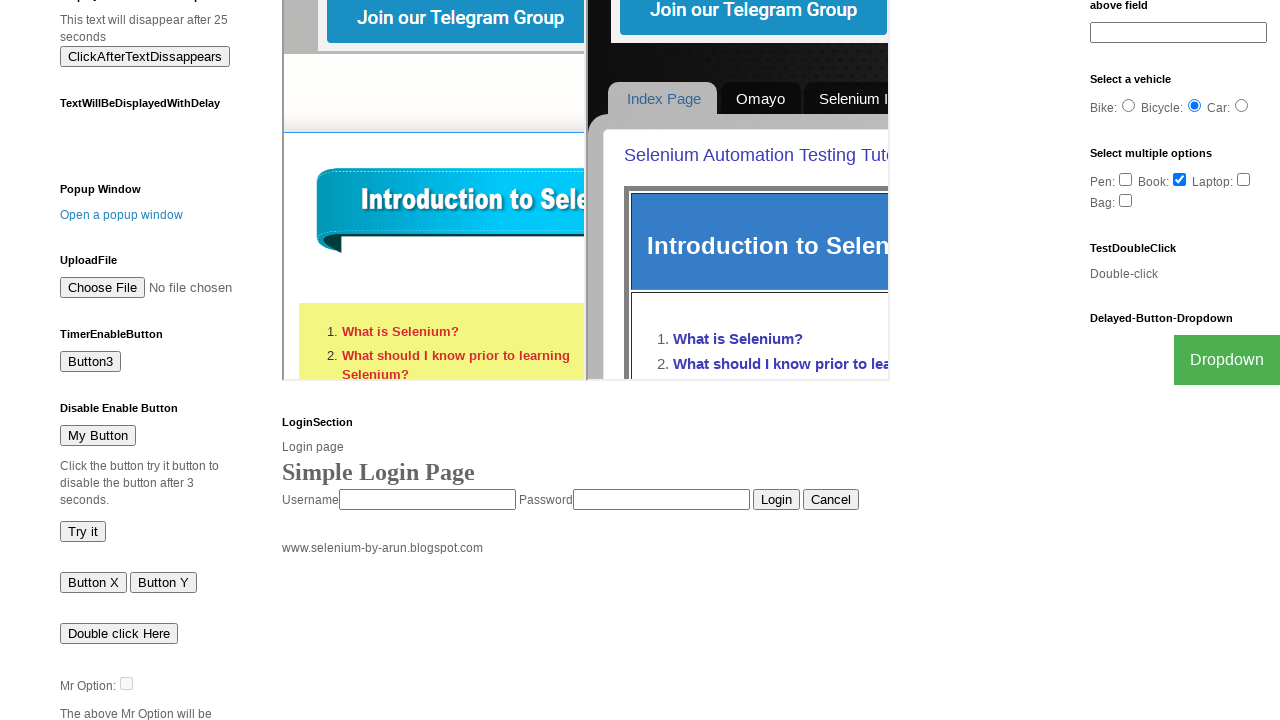